Tests form submission and then clicks on the Elements section collapse toggle to verify form results remain visible

Starting URL: https://demoqa.com/text-box

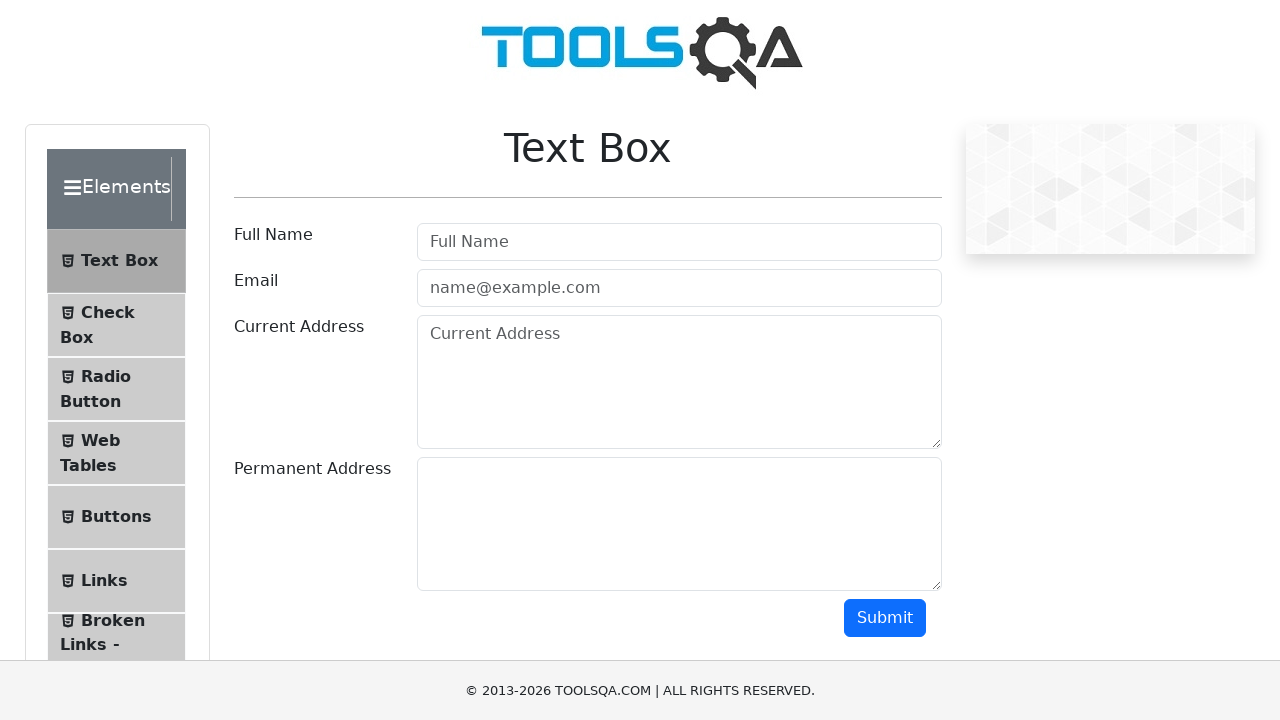

Clicked Full Name input field at (679, 242) on input[placeholder='Full Name']
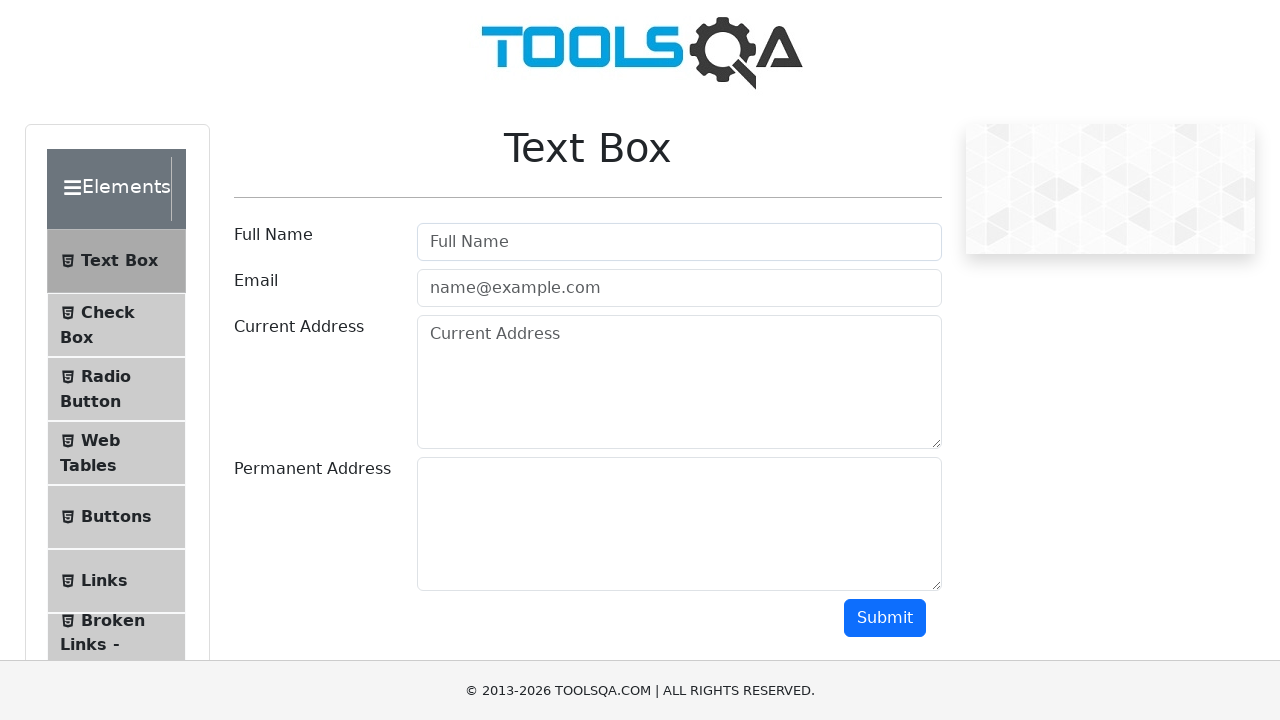

Filled Full Name field with 'Дима1' on input[placeholder='Full Name']
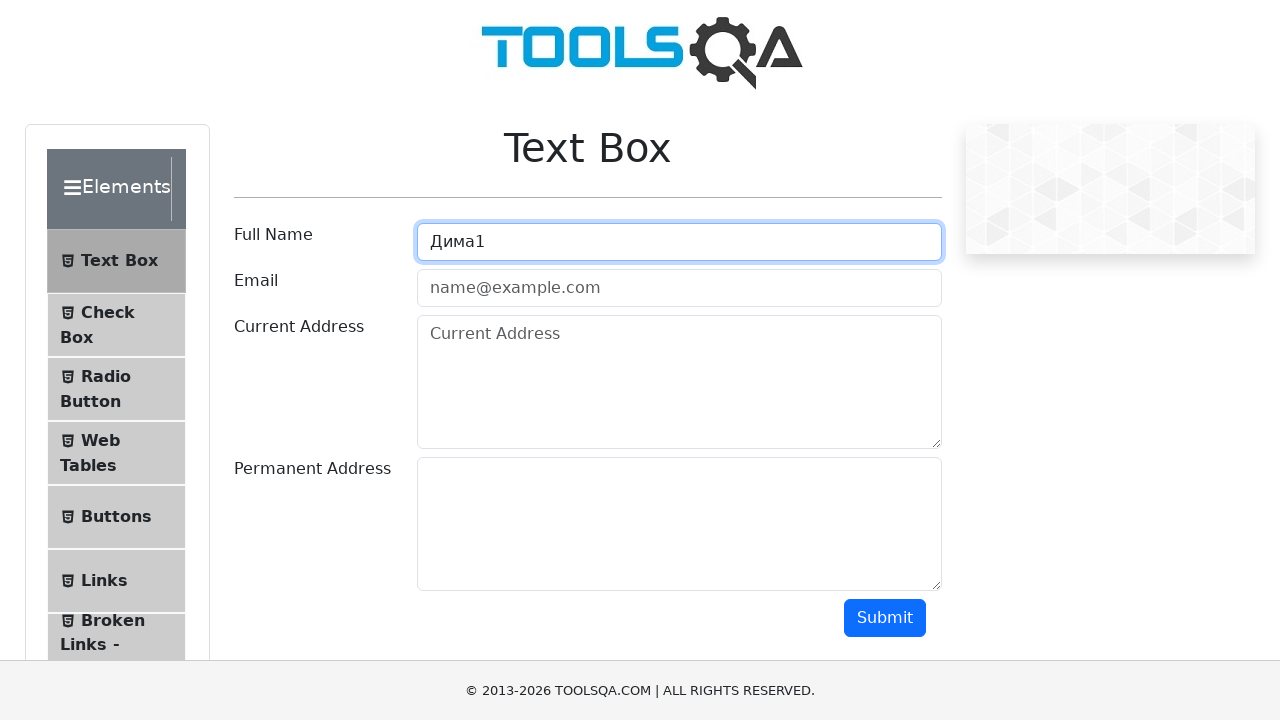

Clicked Email input field at (679, 288) on input[placeholder='name@example.com']
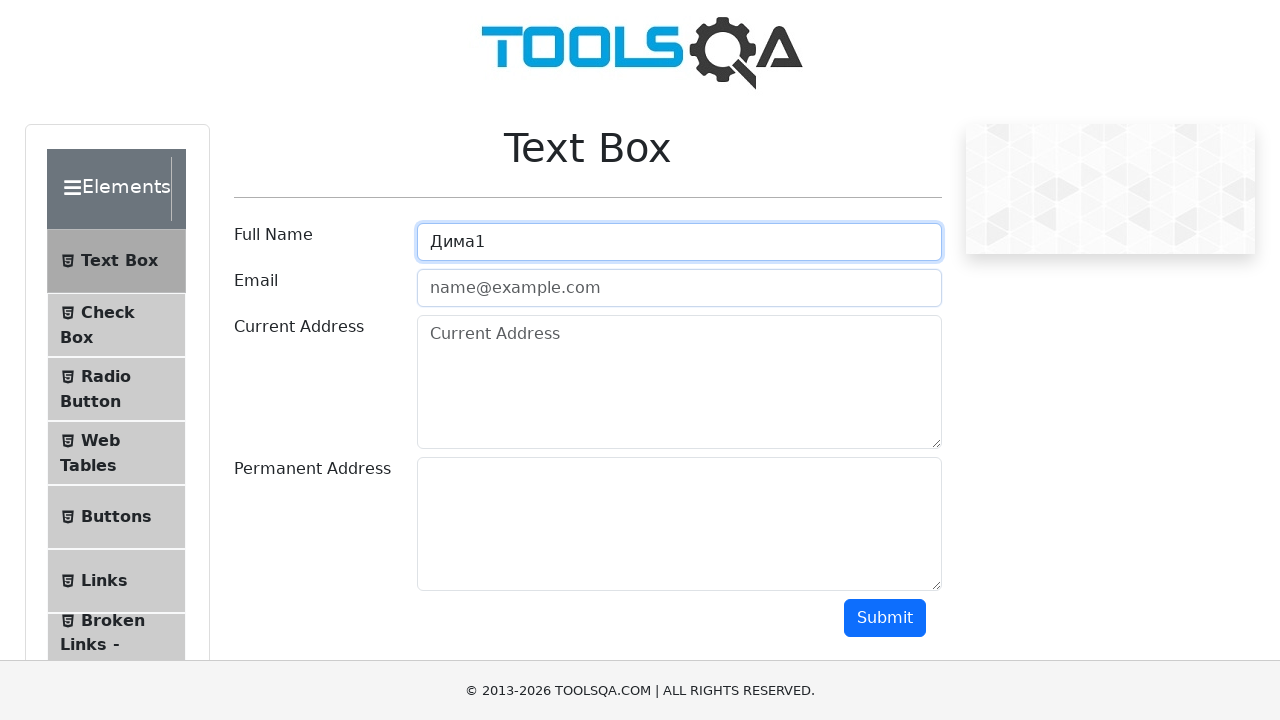

Filled Email field with 'wdwq@gmail.com' on input[placeholder='name@example.com']
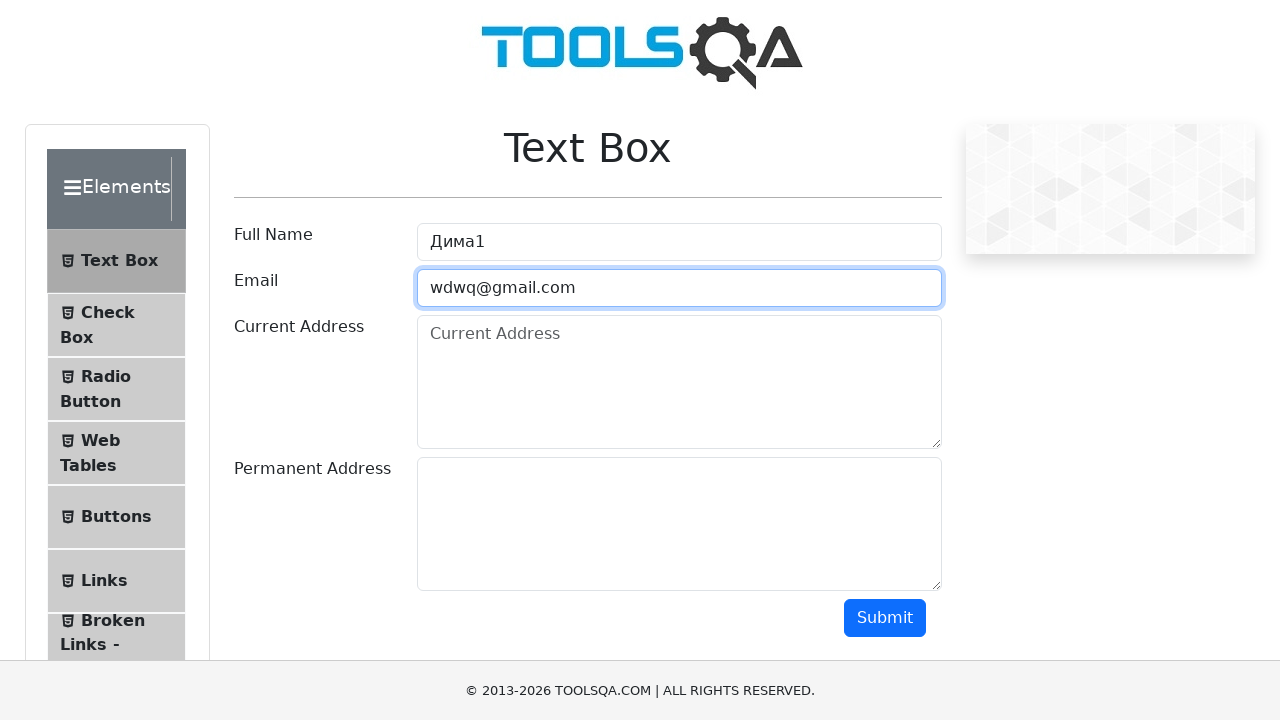

Clicked Current Address textarea at (679, 382) on textarea[placeholder='Current Address']
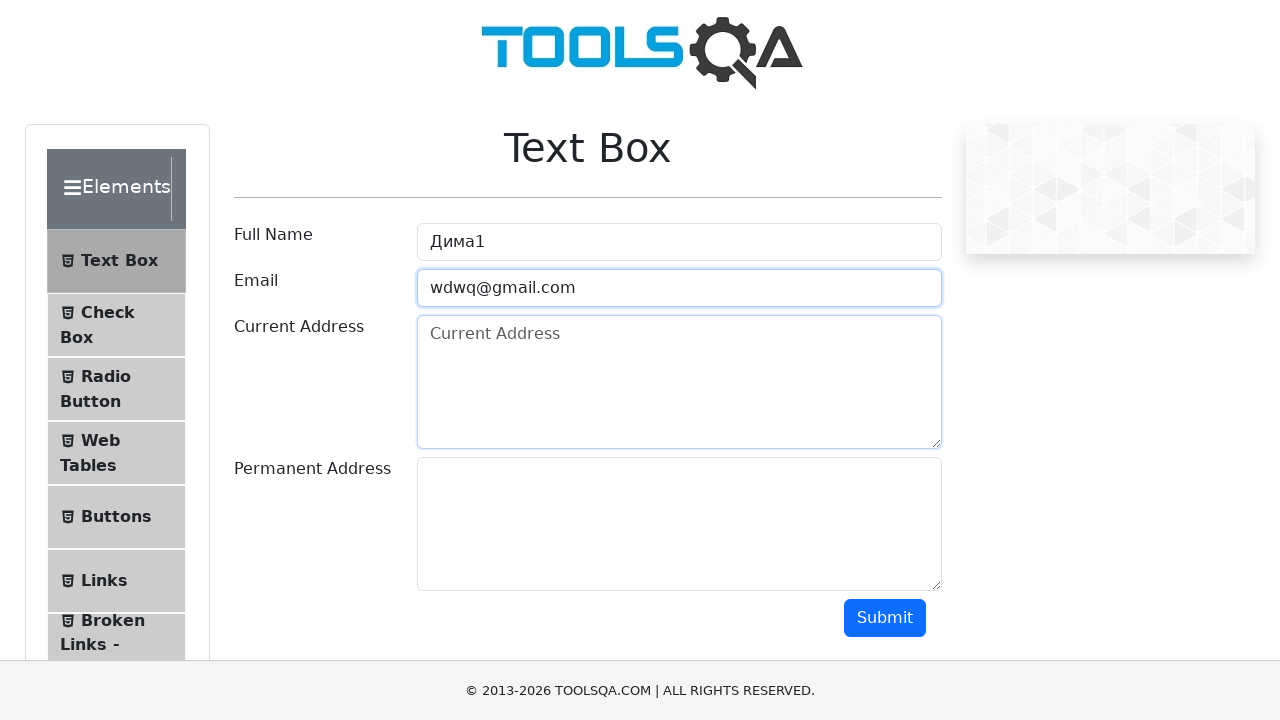

Filled Current Address field with 'ааа' on textarea[placeholder='Current Address']
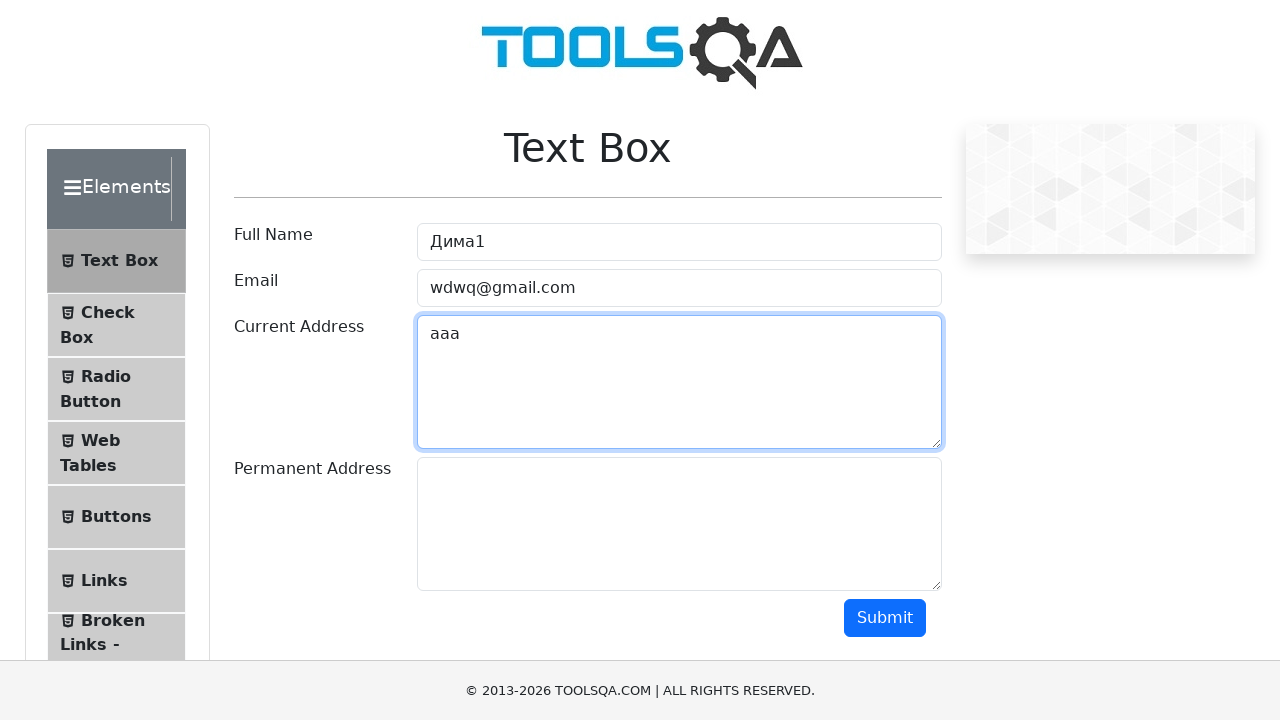

Clicked Permanent Address input field at (679, 524) on #permanentAddress
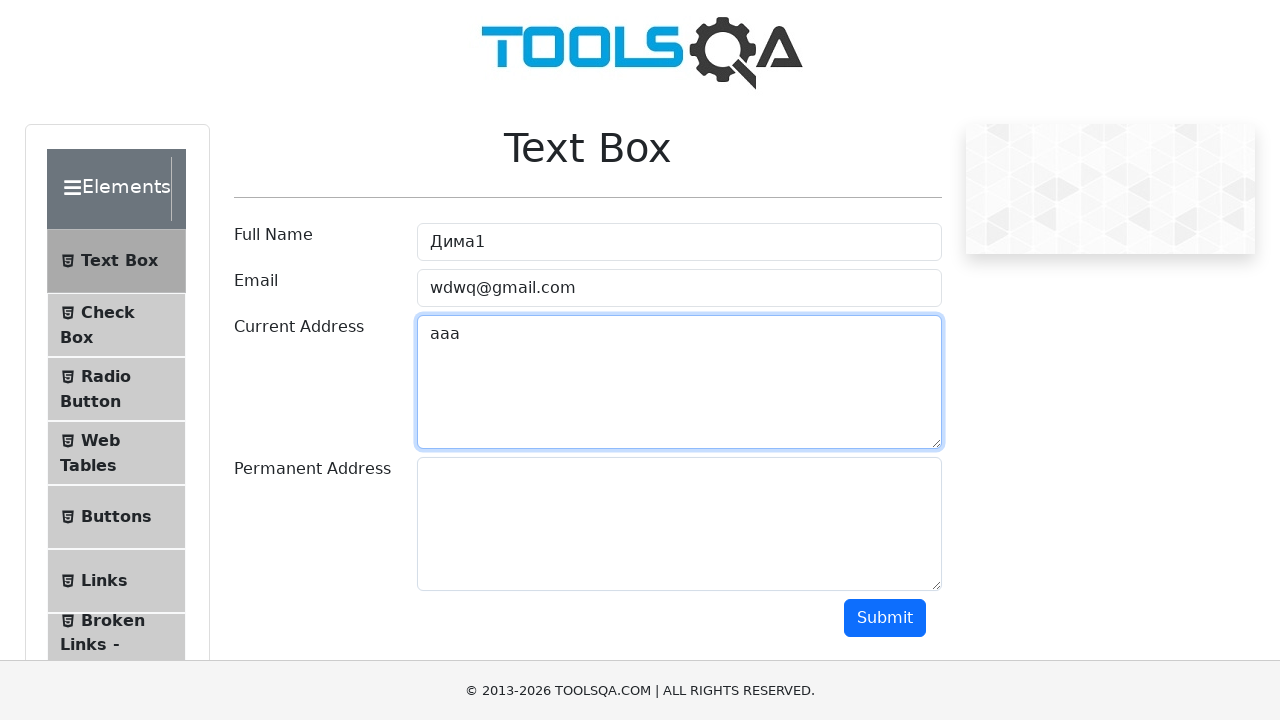

Filled Permanent Address field with 'ыаыа' on #permanentAddress
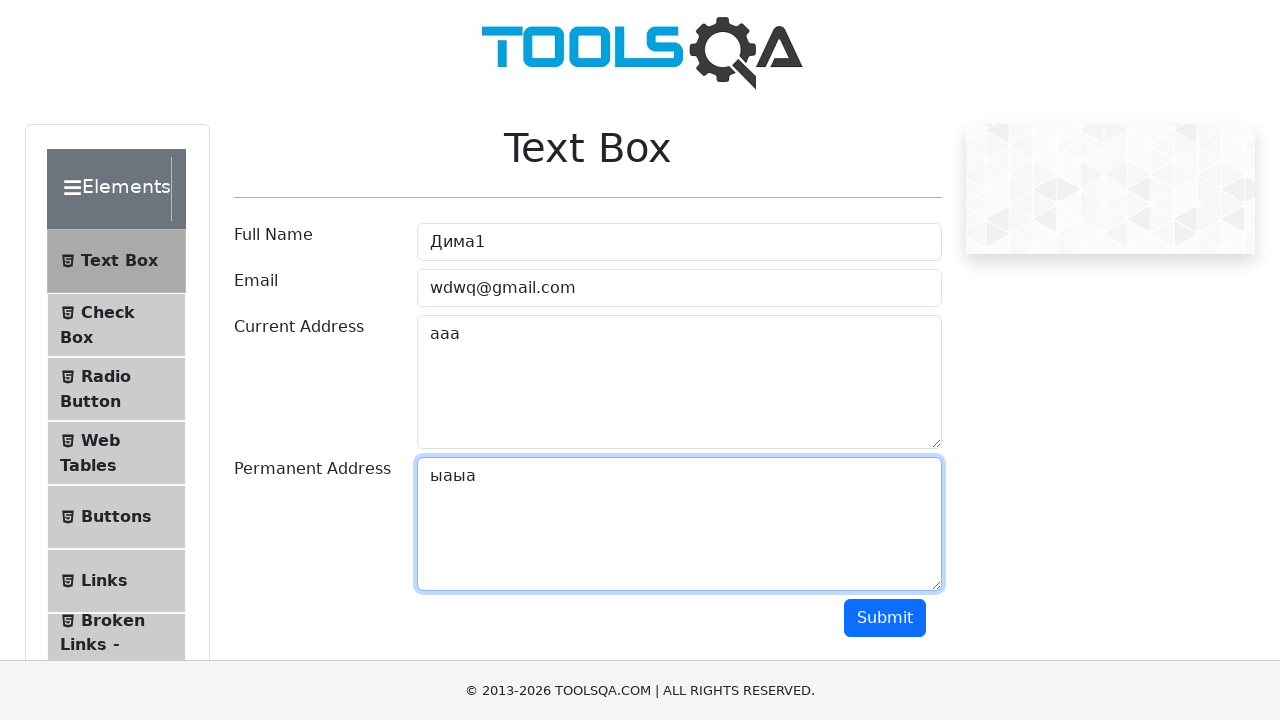

Clicked Submit button to submit the form at (885, 618) on button:has-text('Submit')
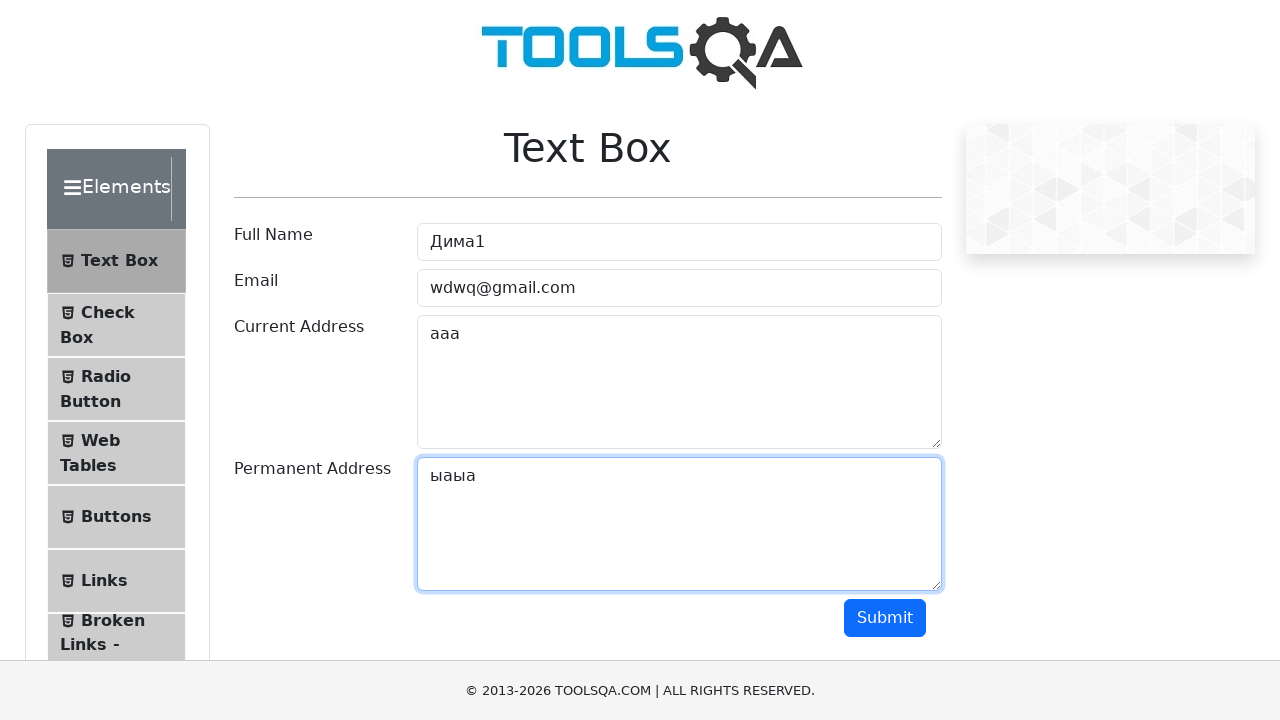

Clicked Elements section collapse toggle to verify form results remain visible at (196, 190) on span >> internal:has-text="Elements"i >> svg >> nth=1
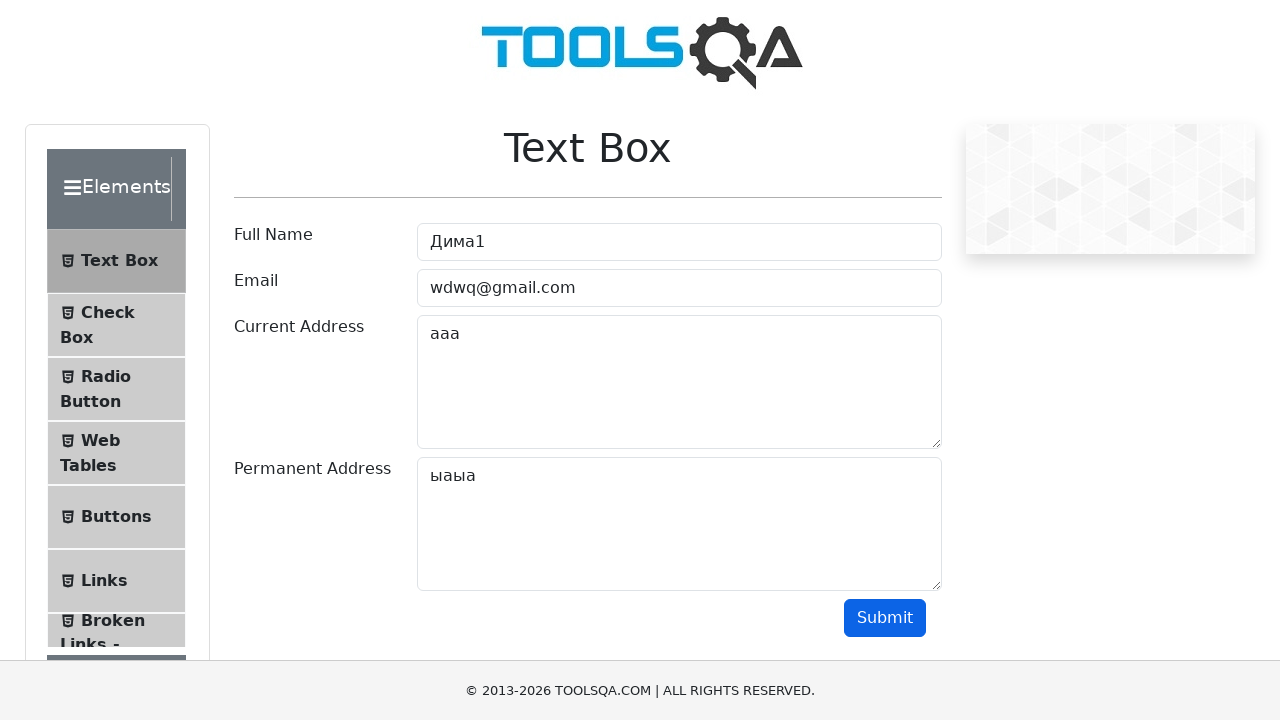

Waited 200ms for interaction to complete
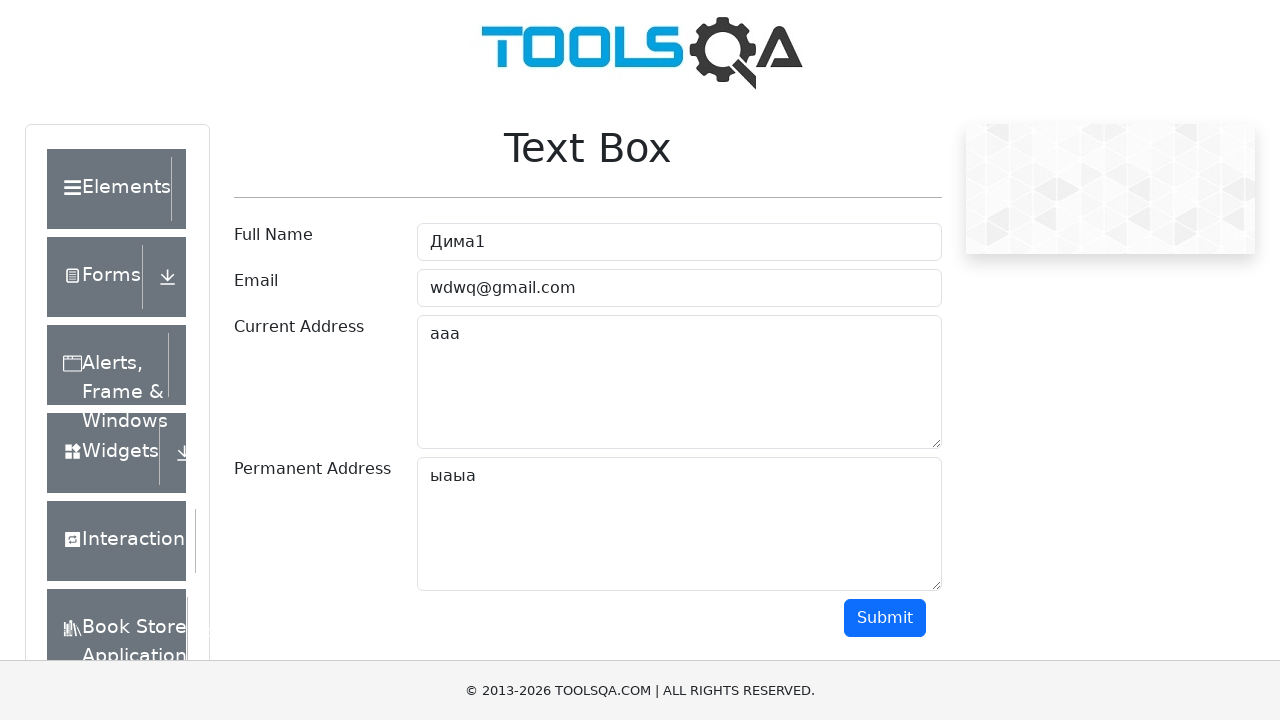

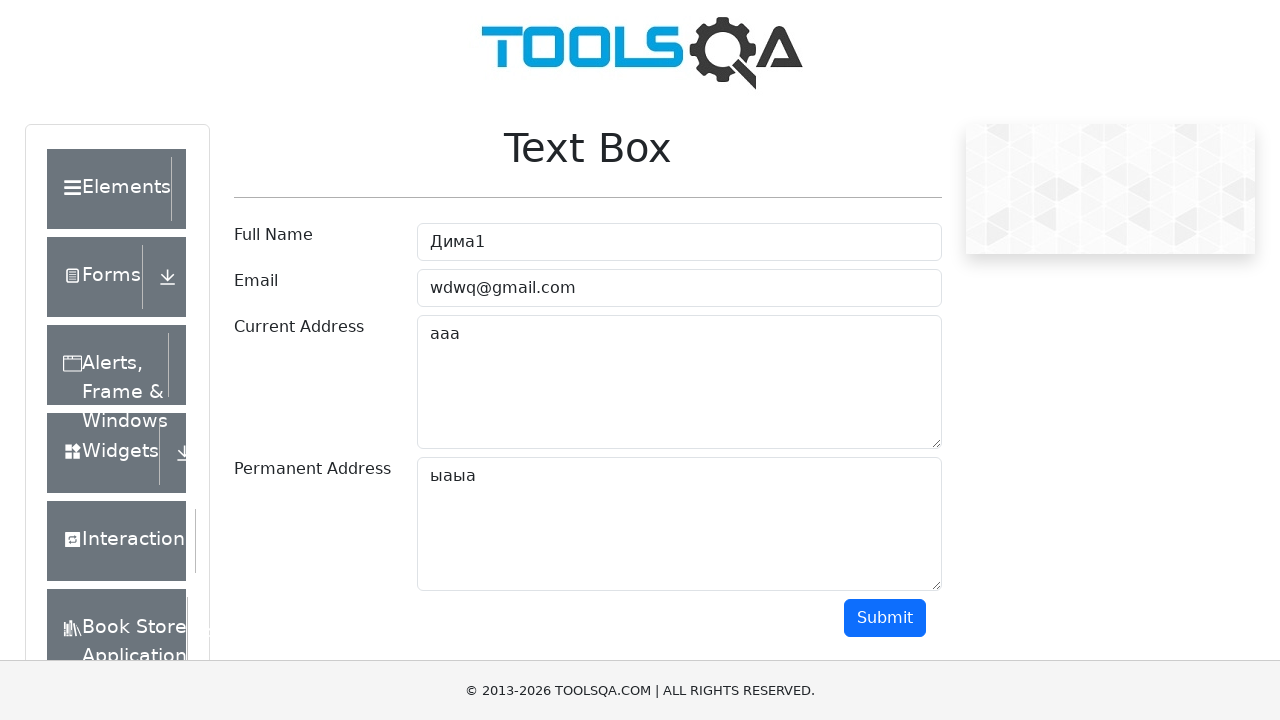